Tests browser window handling by clicking a link that opens a new tab/window, then switches to the child window. This demonstrates multi-window/tab management in browser automation.

Starting URL: https://omayo.blogspot.com/

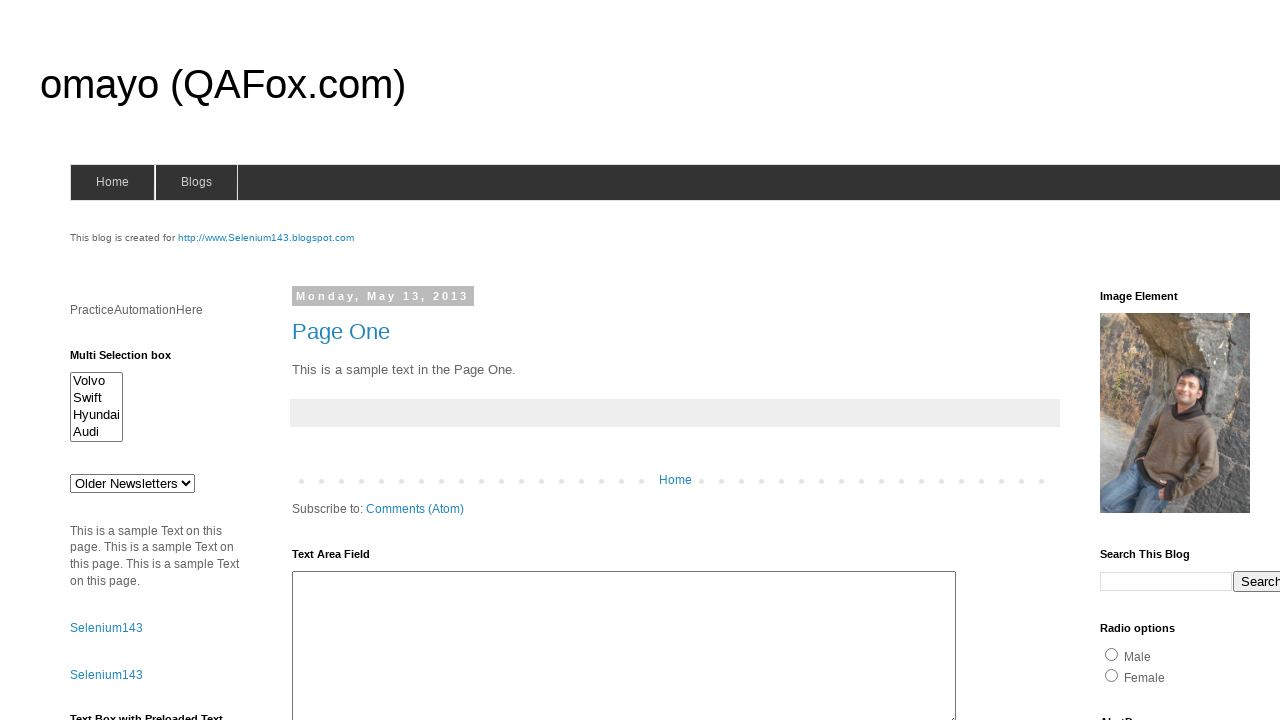

Stored reference to parent page
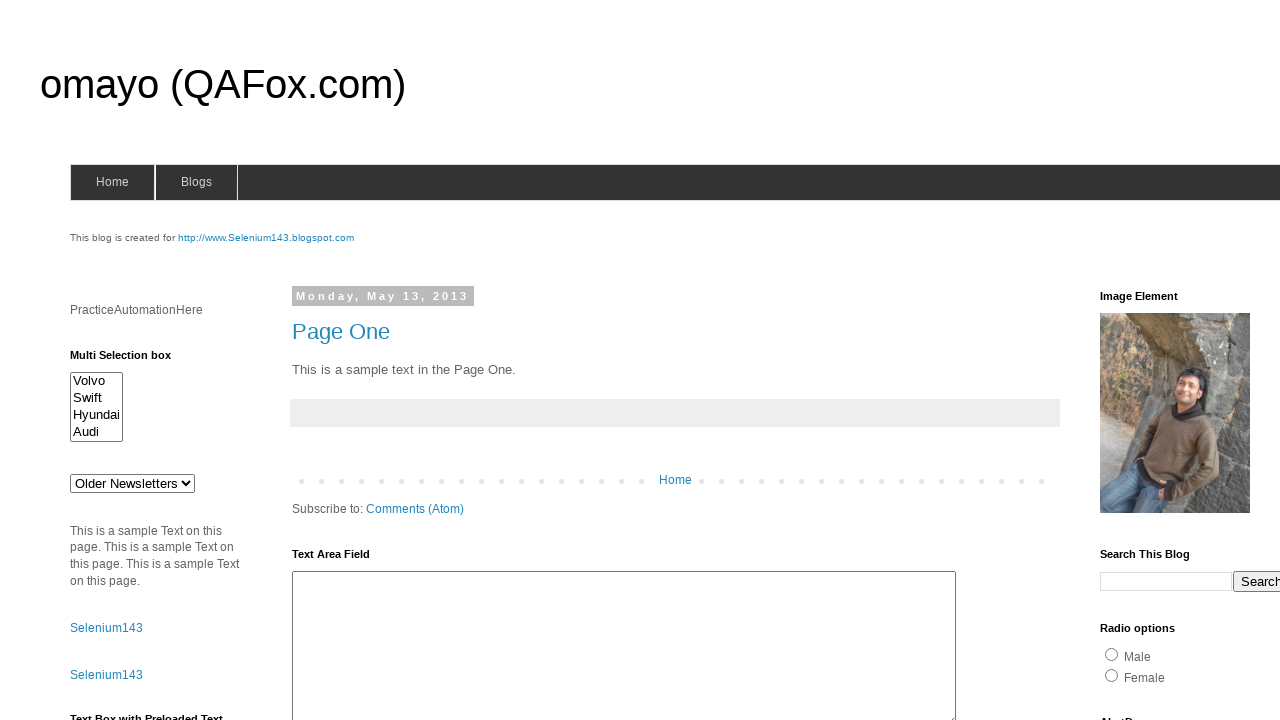

Clicked 'Open' link which triggered new window/tab at (132, 360) on xpath=//a[contains(text(),'Open')]
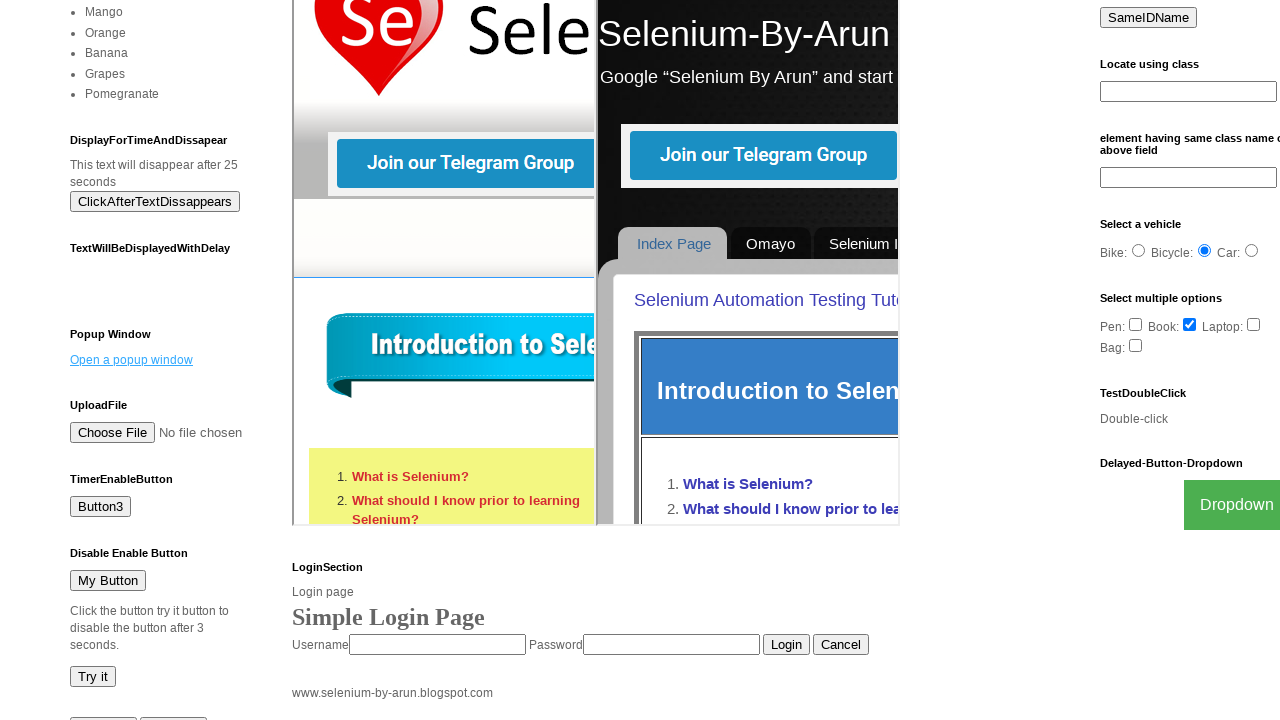

Captured child window/tab reference
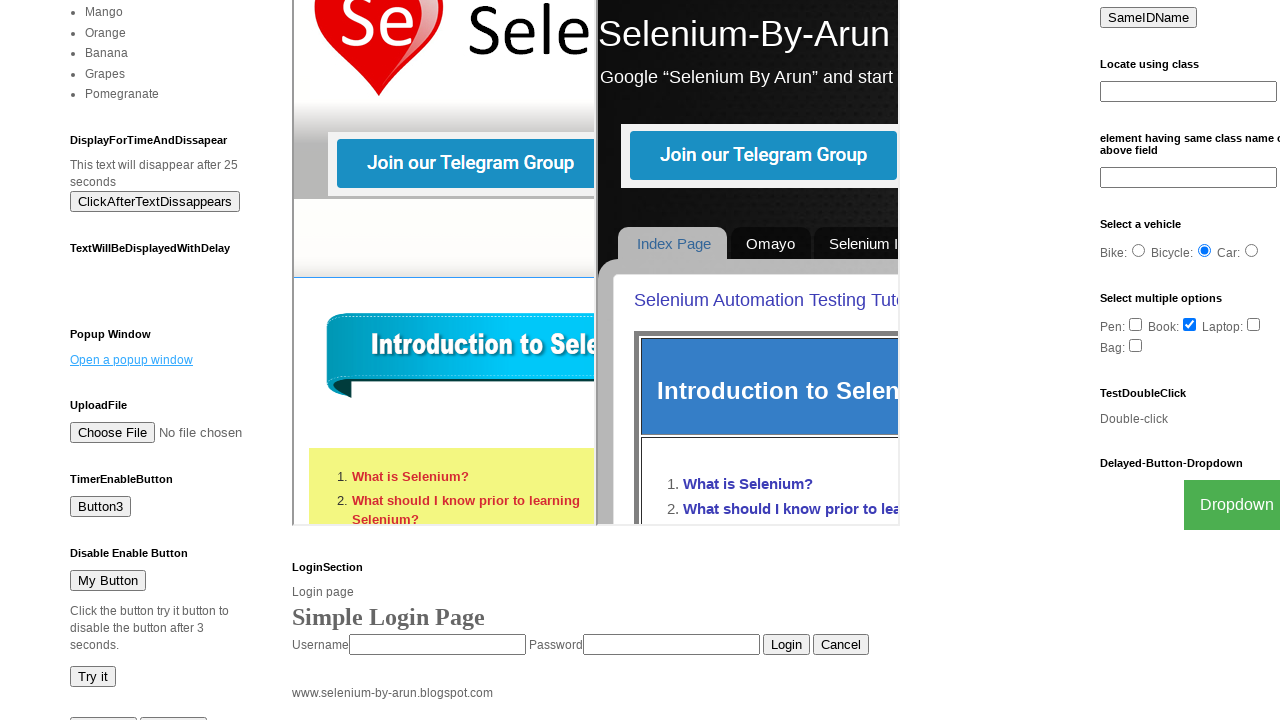

Child window/tab loaded successfully
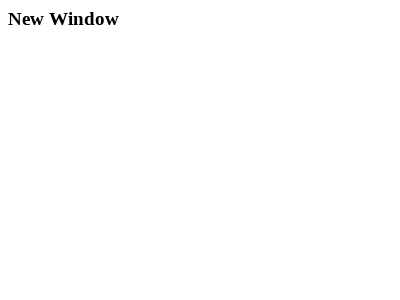

Closed child window/tab
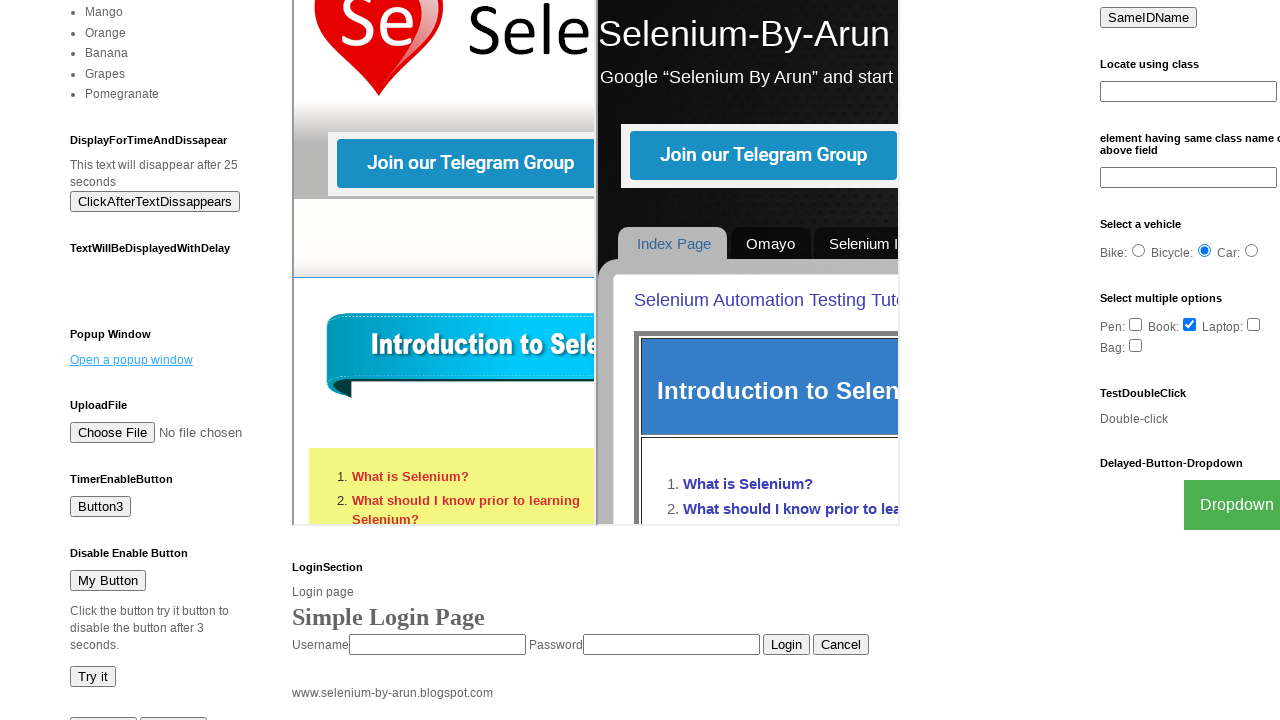

Brought parent window back to focus
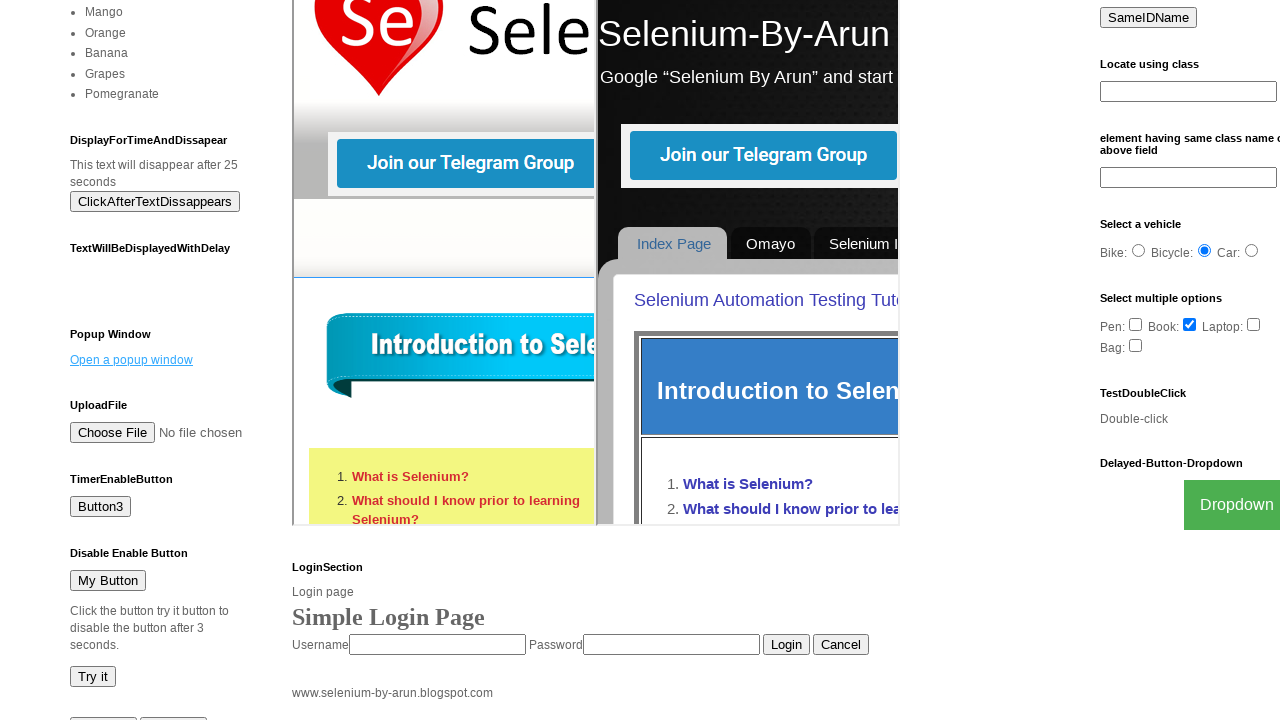

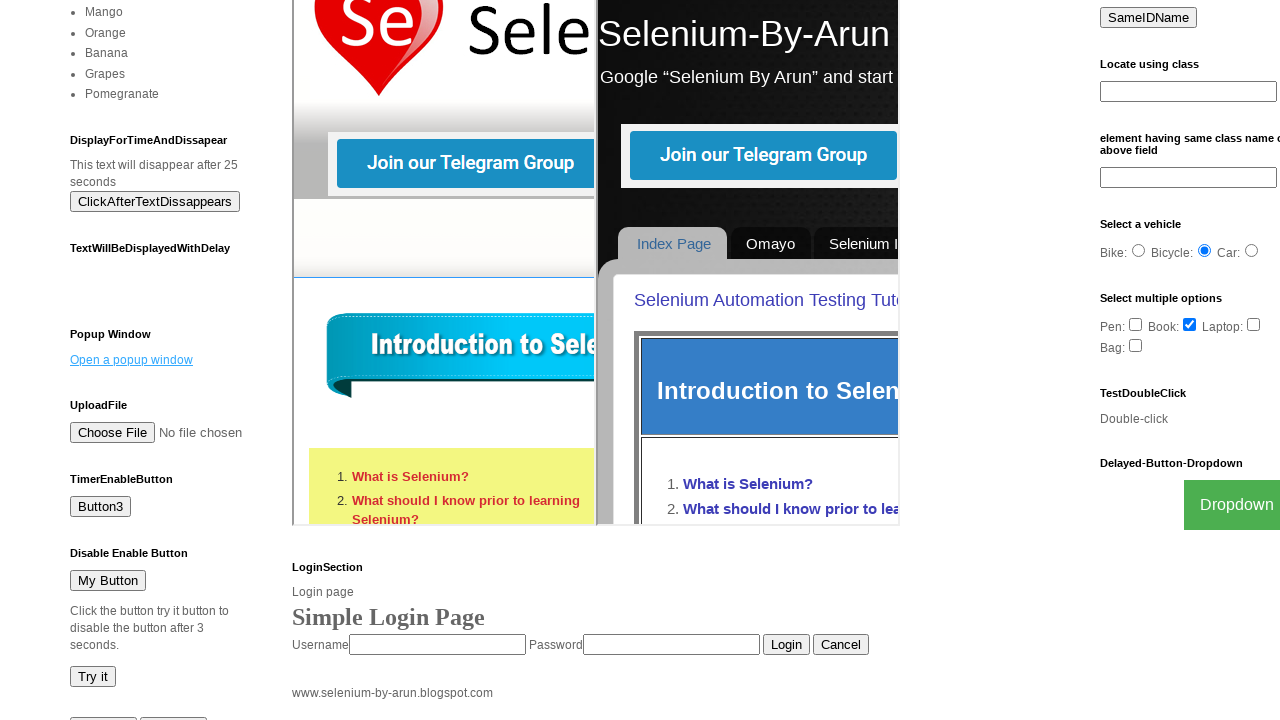